Tests interaction with buttons on the XPath practice page by clicking the first button and then the Submit button

Starting URL: https://selectorshub.com/xpath-practice-page/

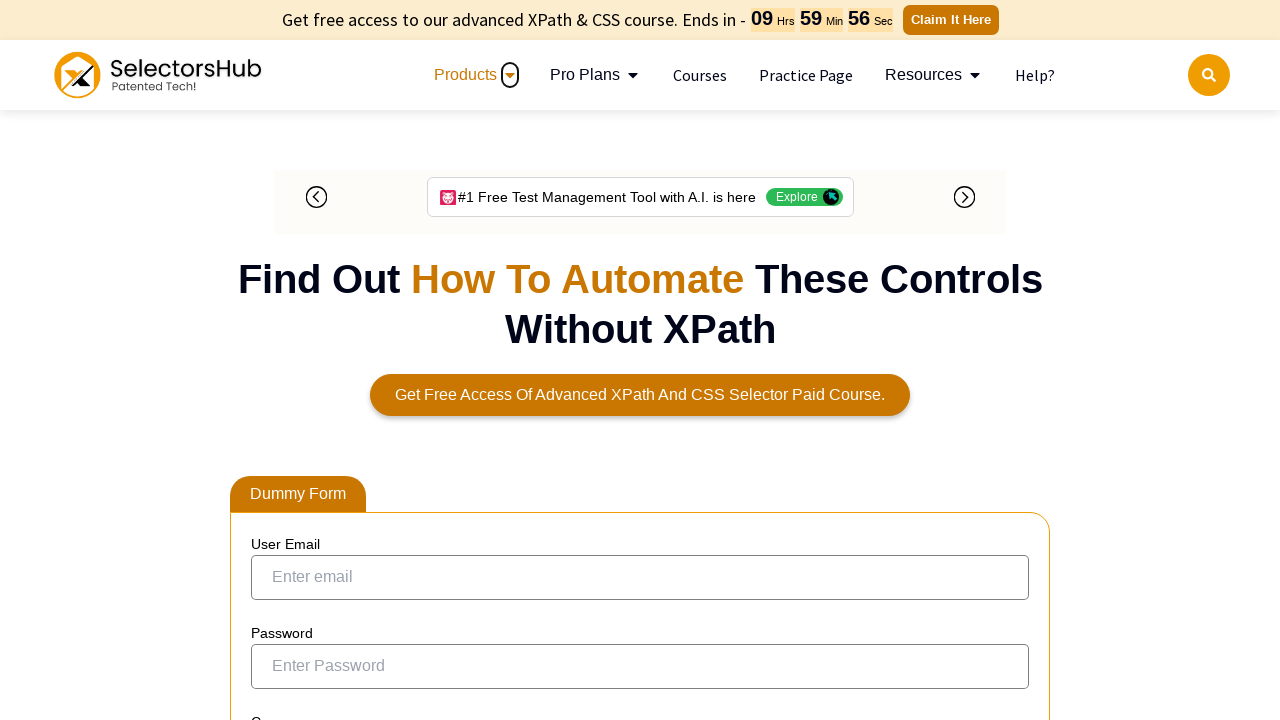

Navigated to XPath practice page
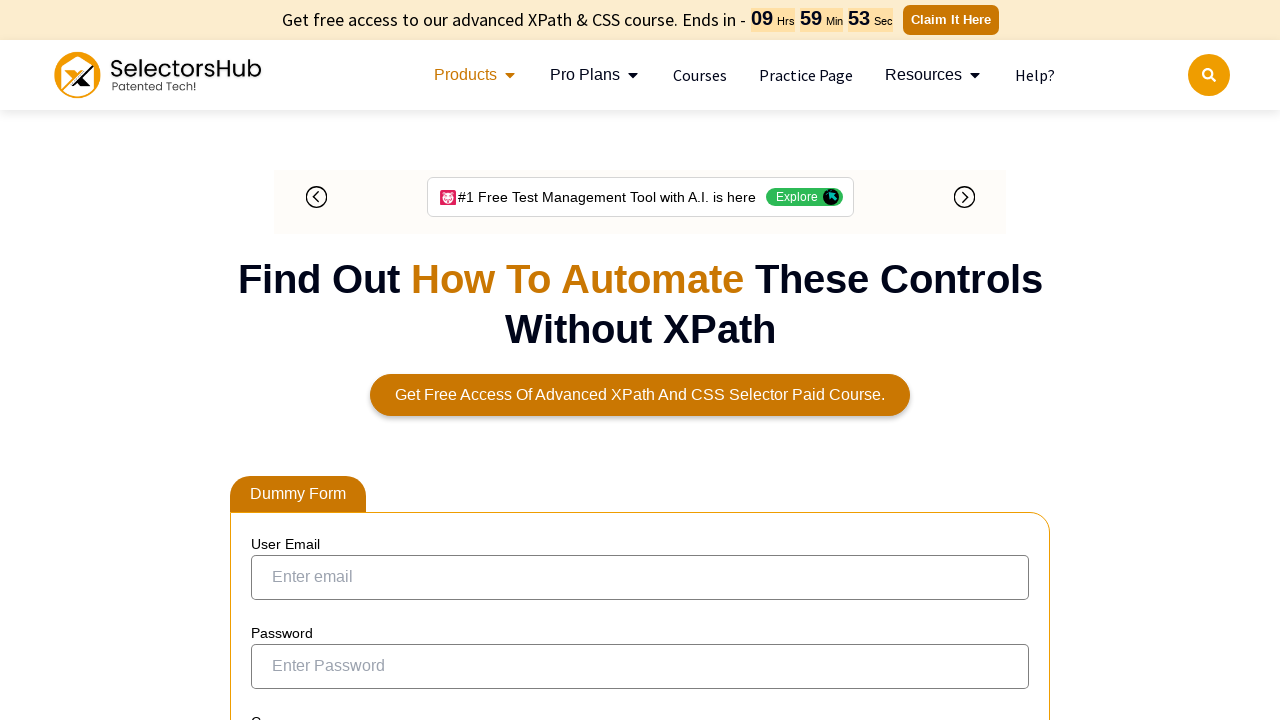

Clicked the first button on the page at (510, 75) on internal:role=button >> nth=0
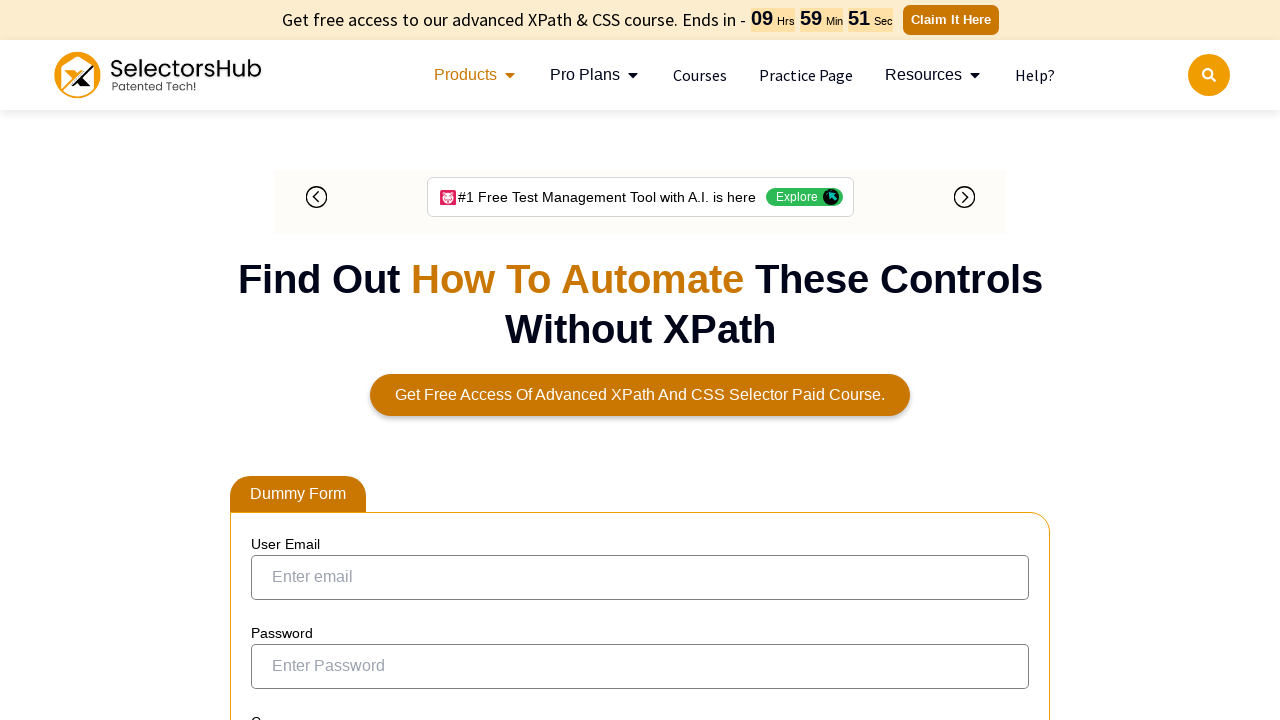

Clicked the Submit button at (296, 361) on internal:text="Submit"i >> nth=0
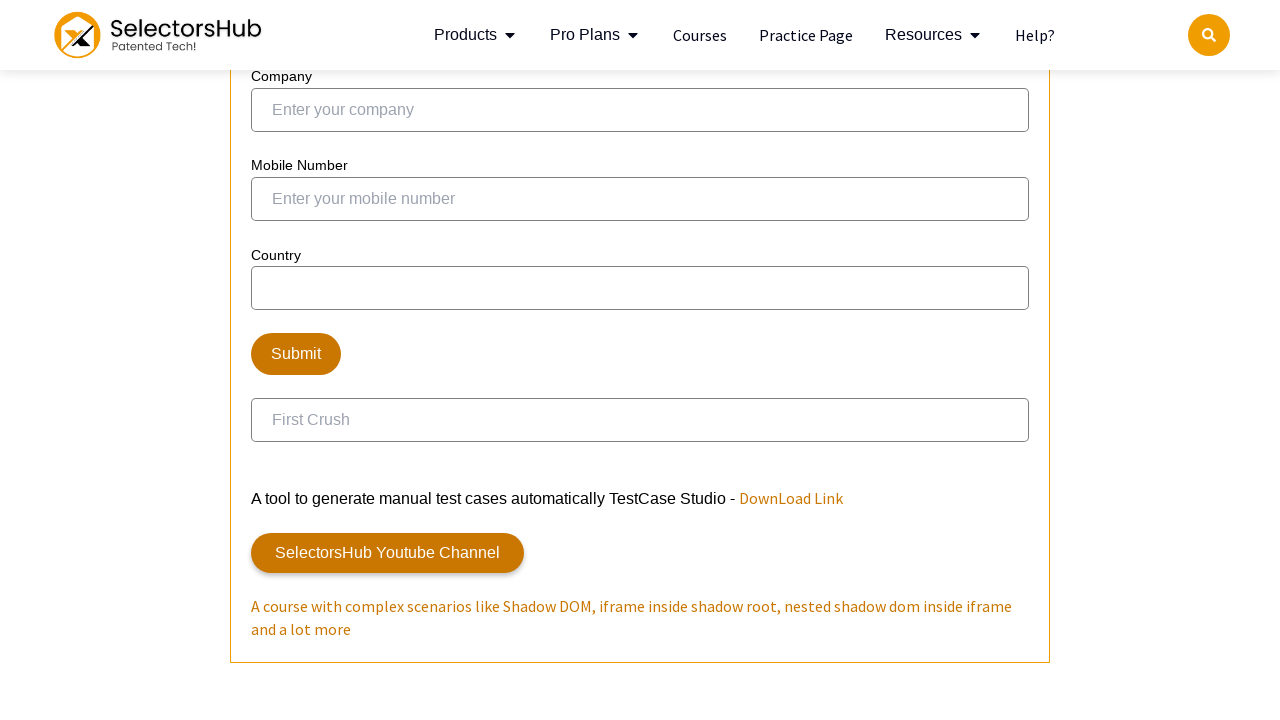

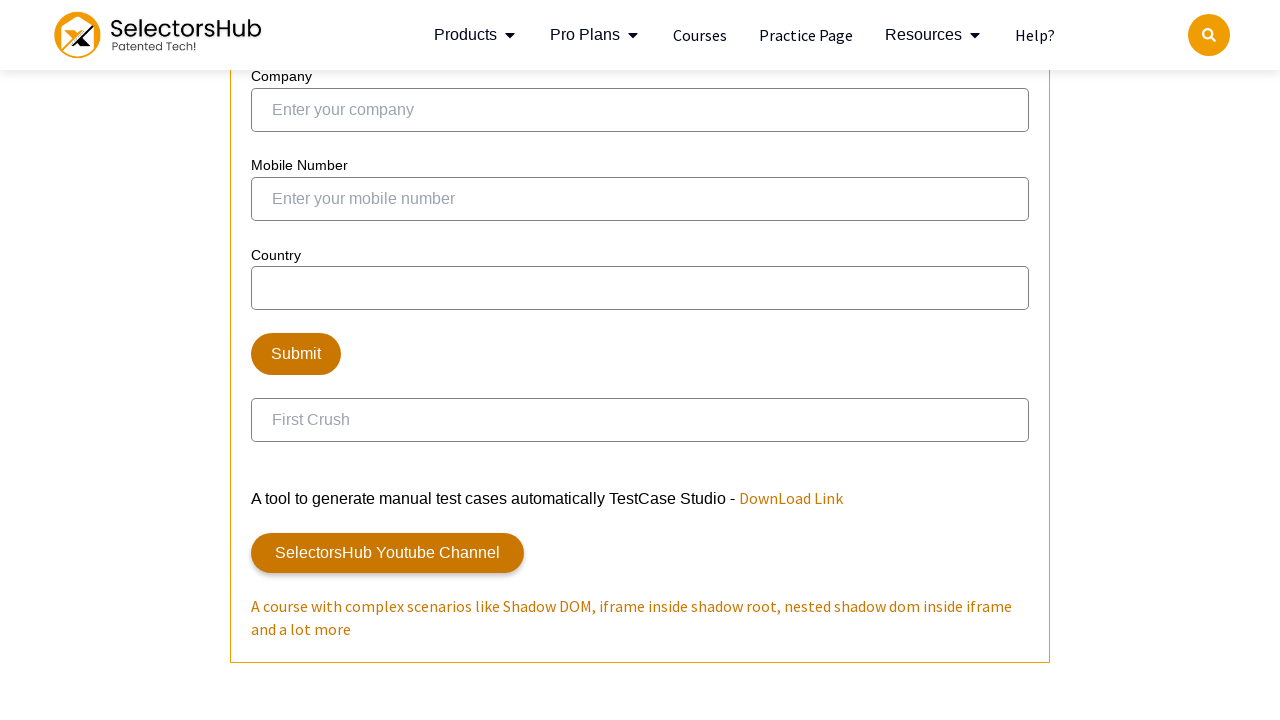